Opens a YouTube video, clicks the fullscreen button, and then clicks the large play button to start playback.

Starting URL: https://www.youtube.com/watch?v=dQw4w9WgXcQ

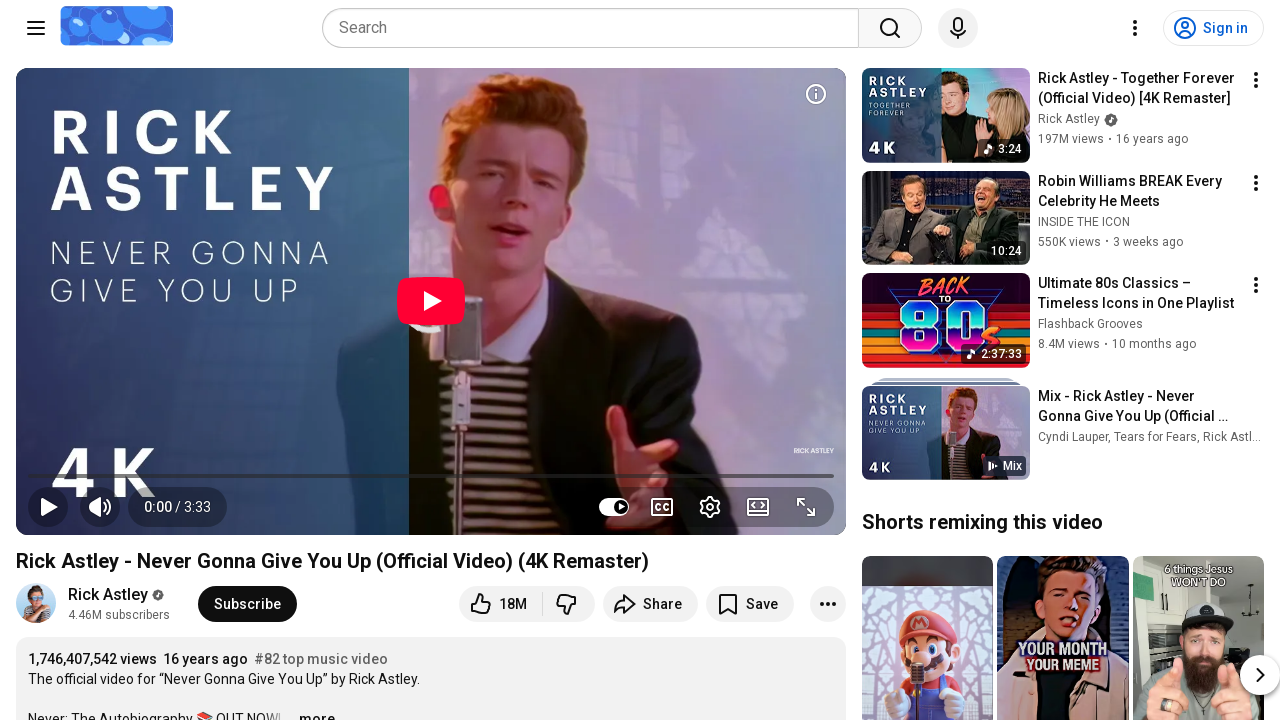

Navigated to YouTube video
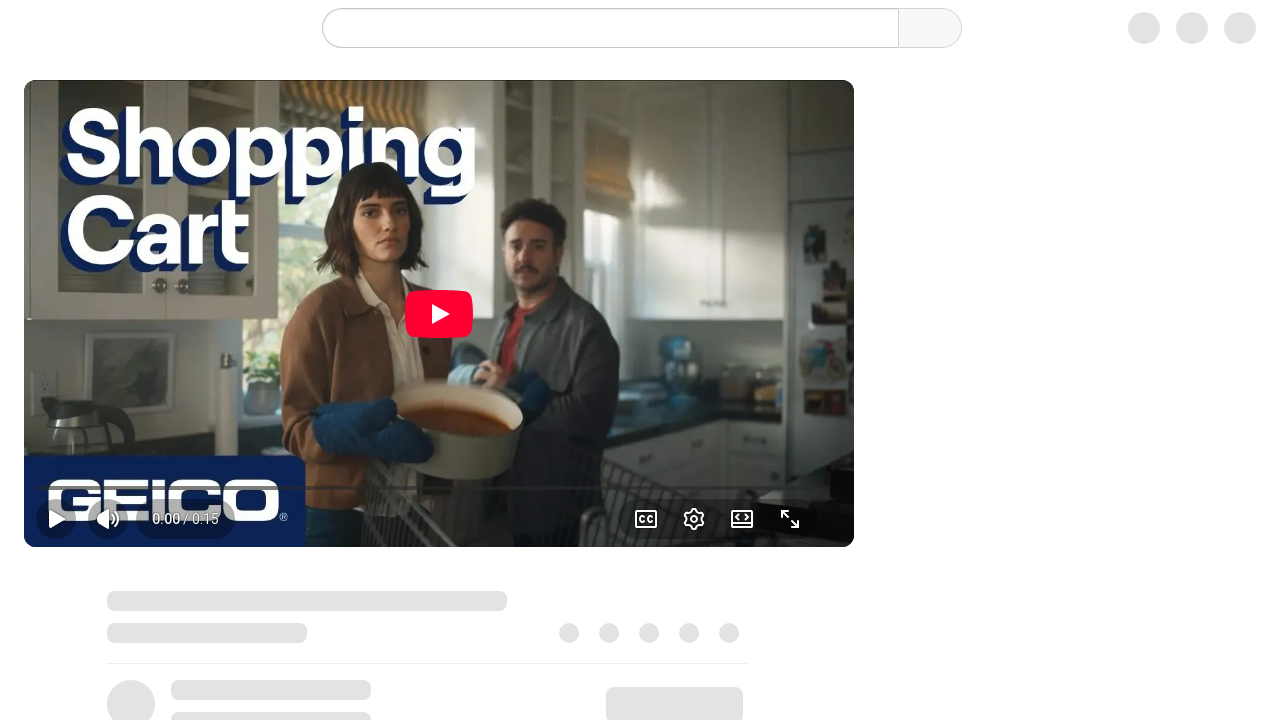

Video player loaded and large play button is visible
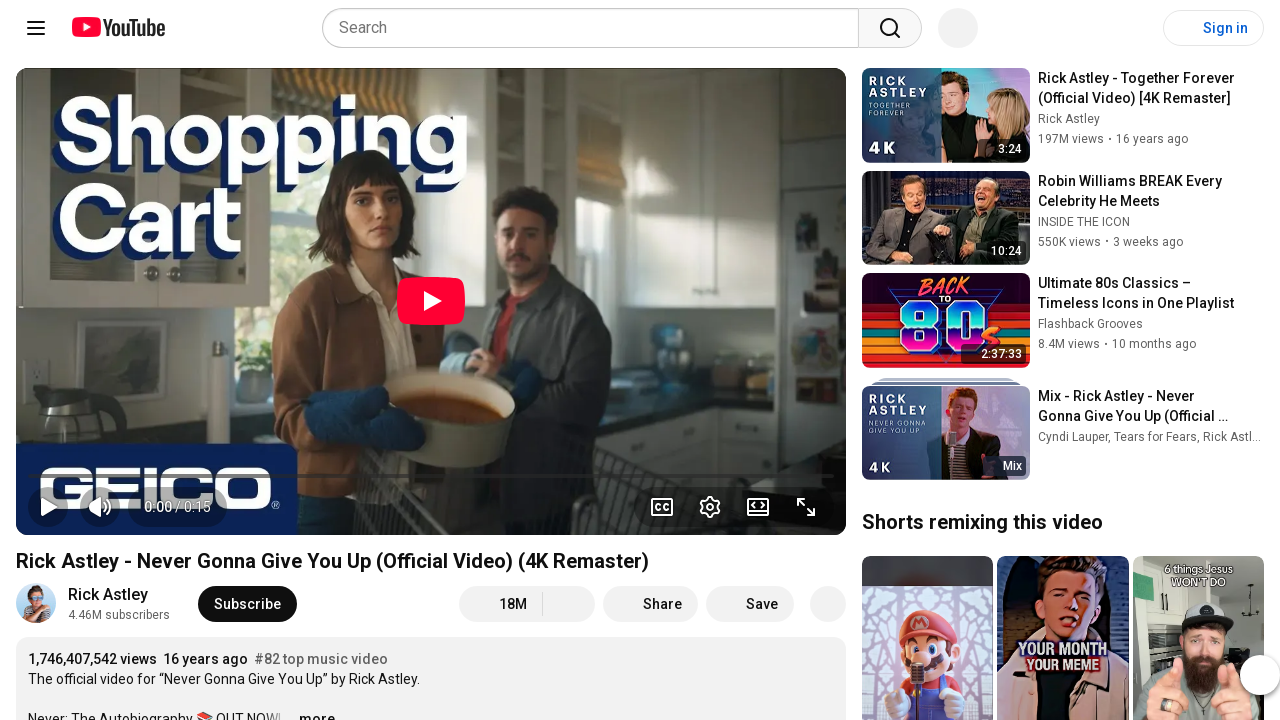

Clicked fullscreen button at (806, 507) on .ytp-fullscreen-button
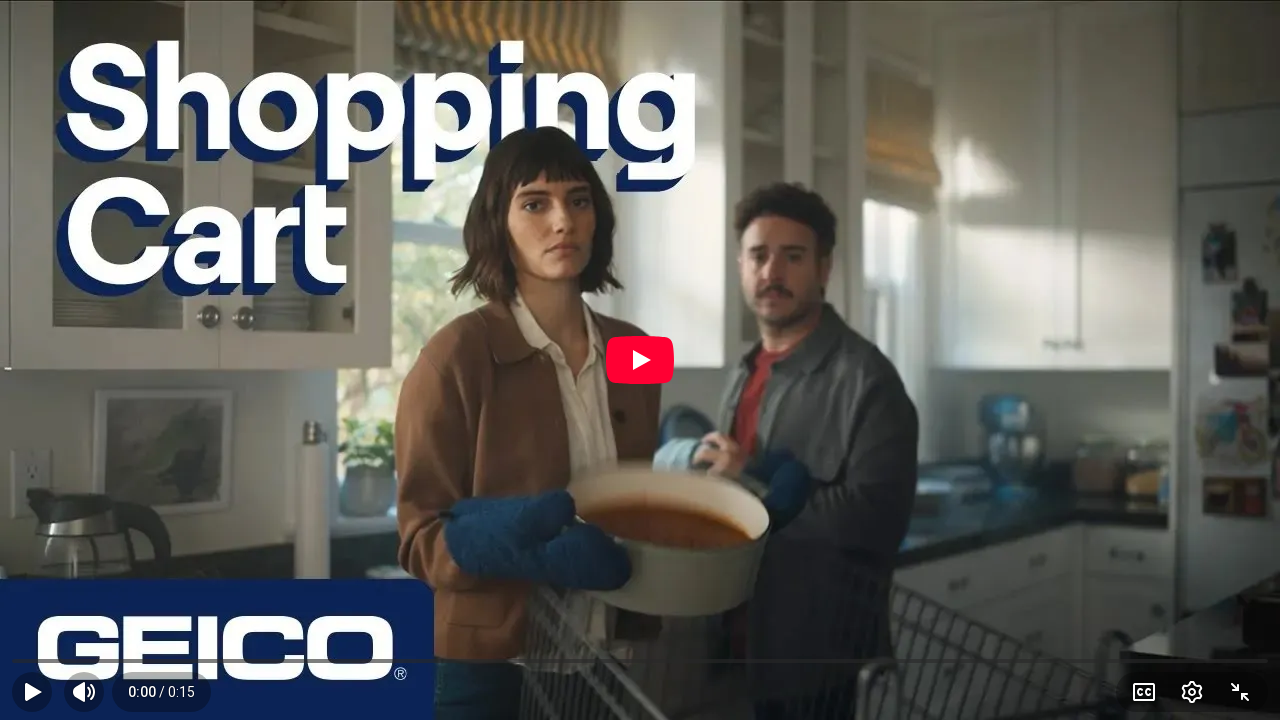

Clicked large play button to start video playback at (640, 360) on .ytp-large-play-button
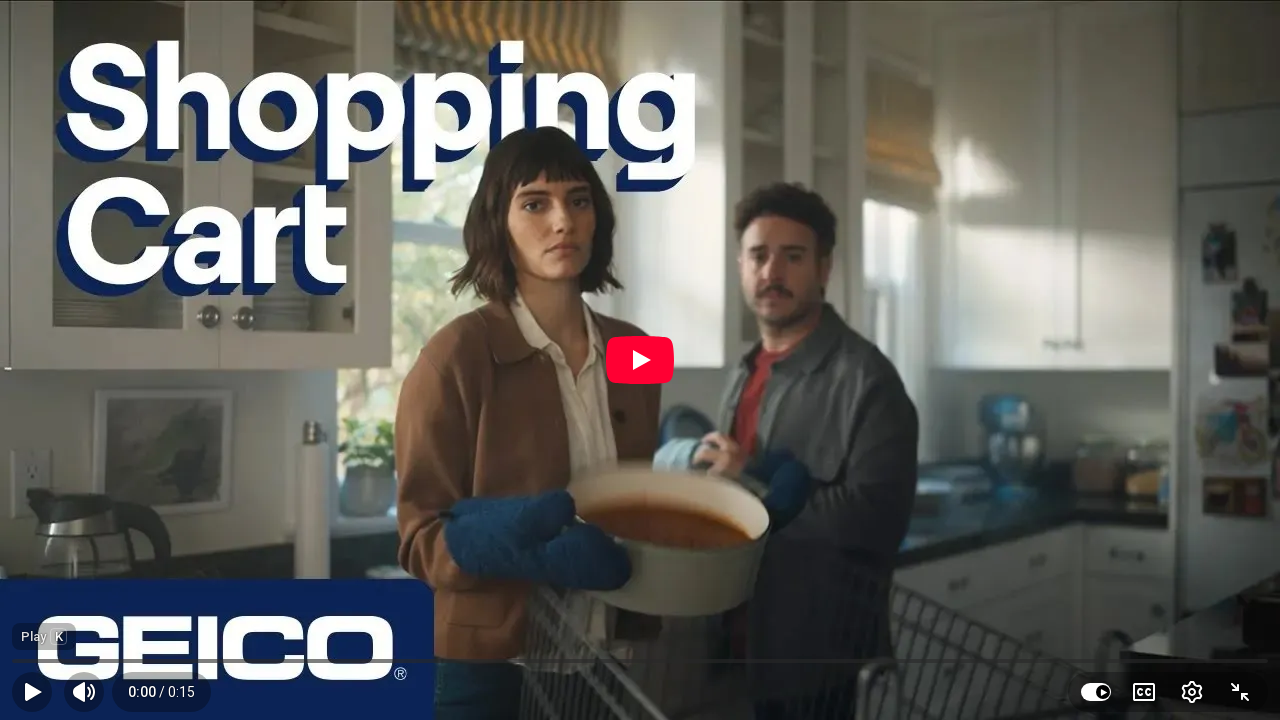

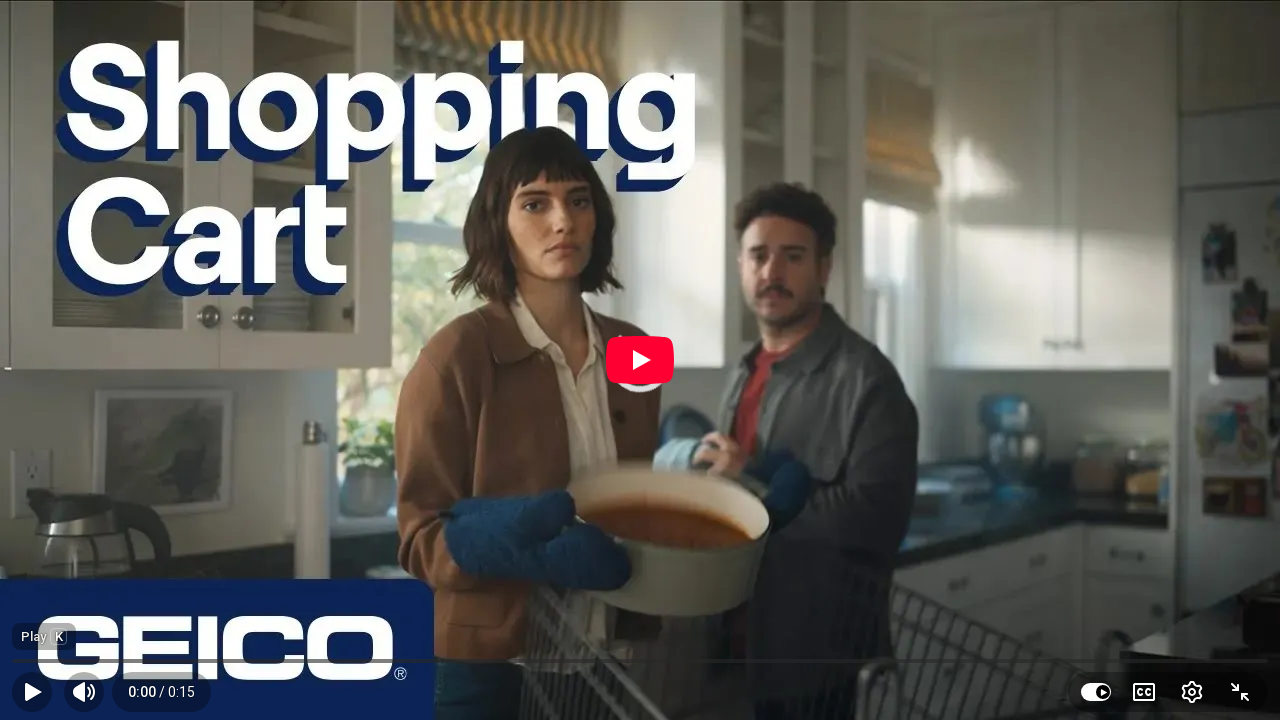